Tests adding a new todo item to the application by entering text and verifying it appears in the list

Starting URL: https://lambdatest.github.io/sample-todo-app/

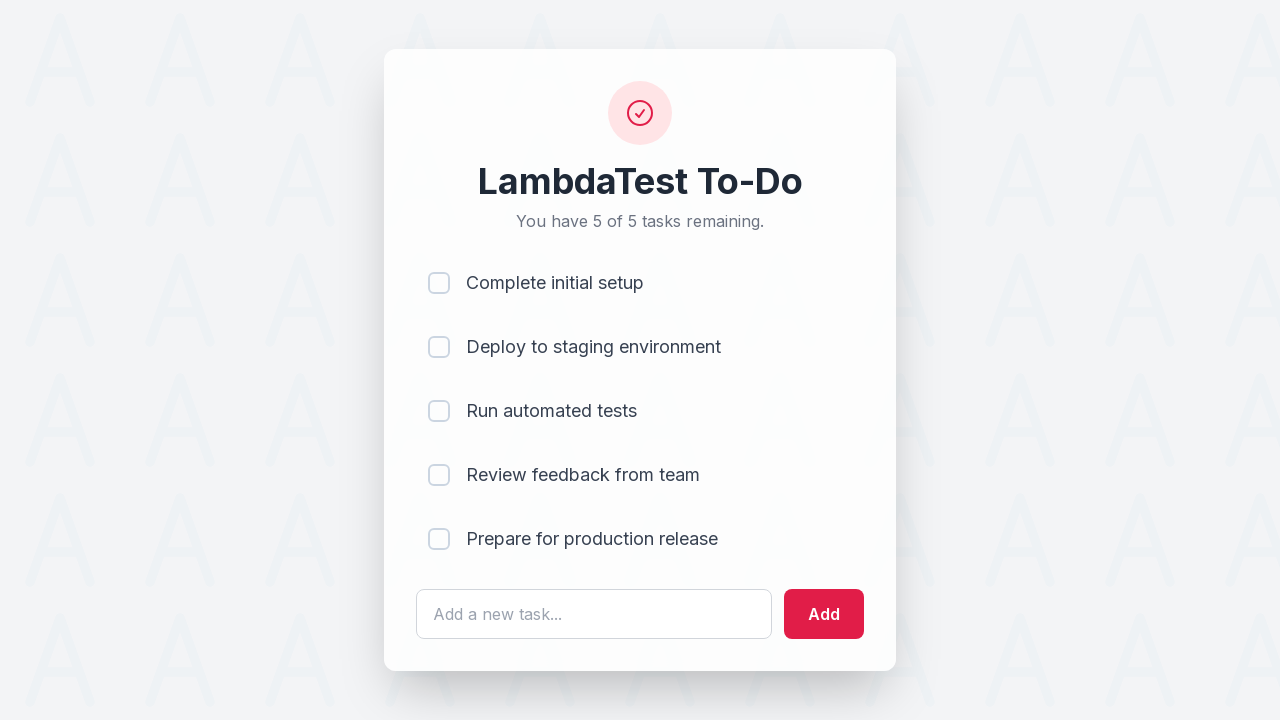

Filled todo input field with 'Learn selenium' on #sampletodotext
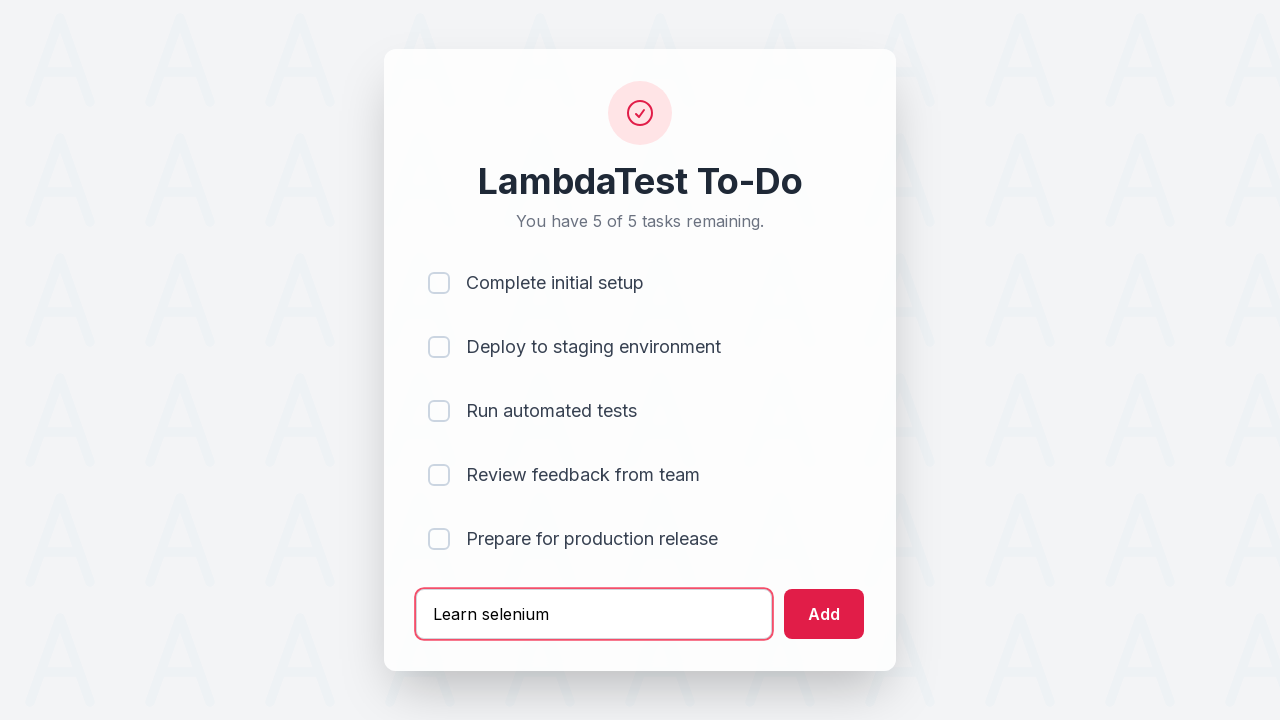

Pressed Enter to submit the new todo on #sampletodotext
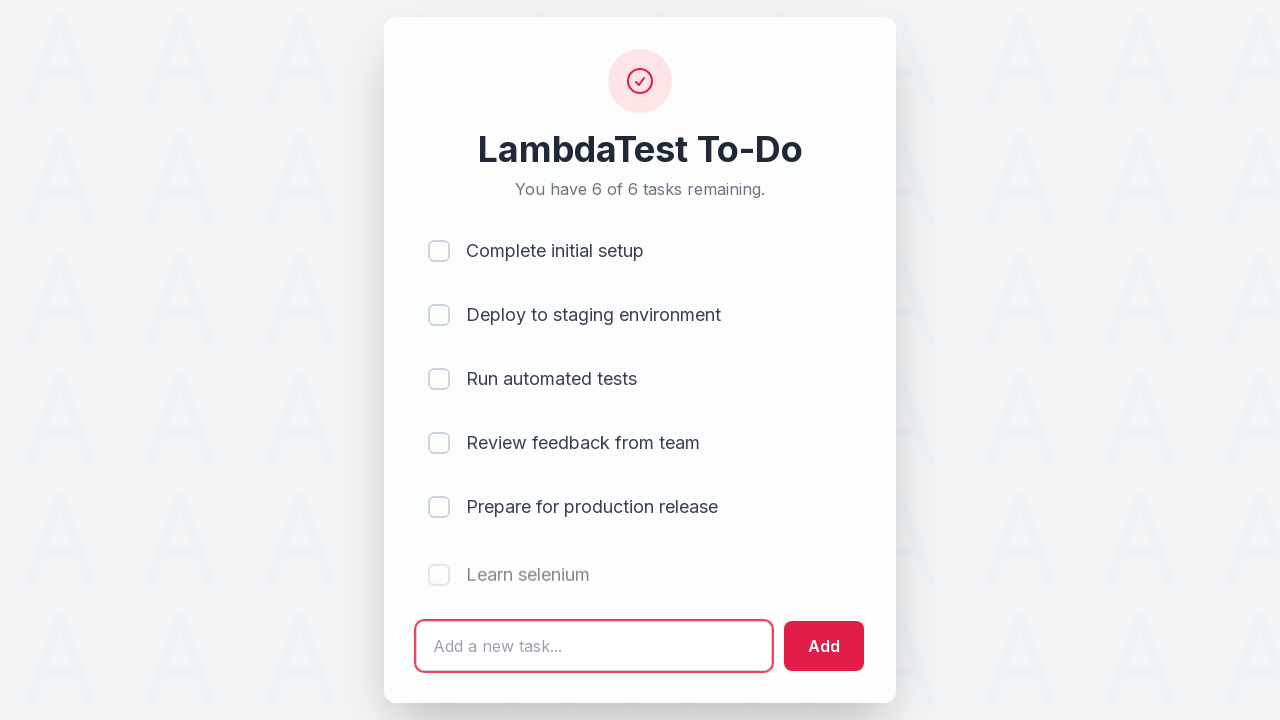

Verified new todo item appears in the list
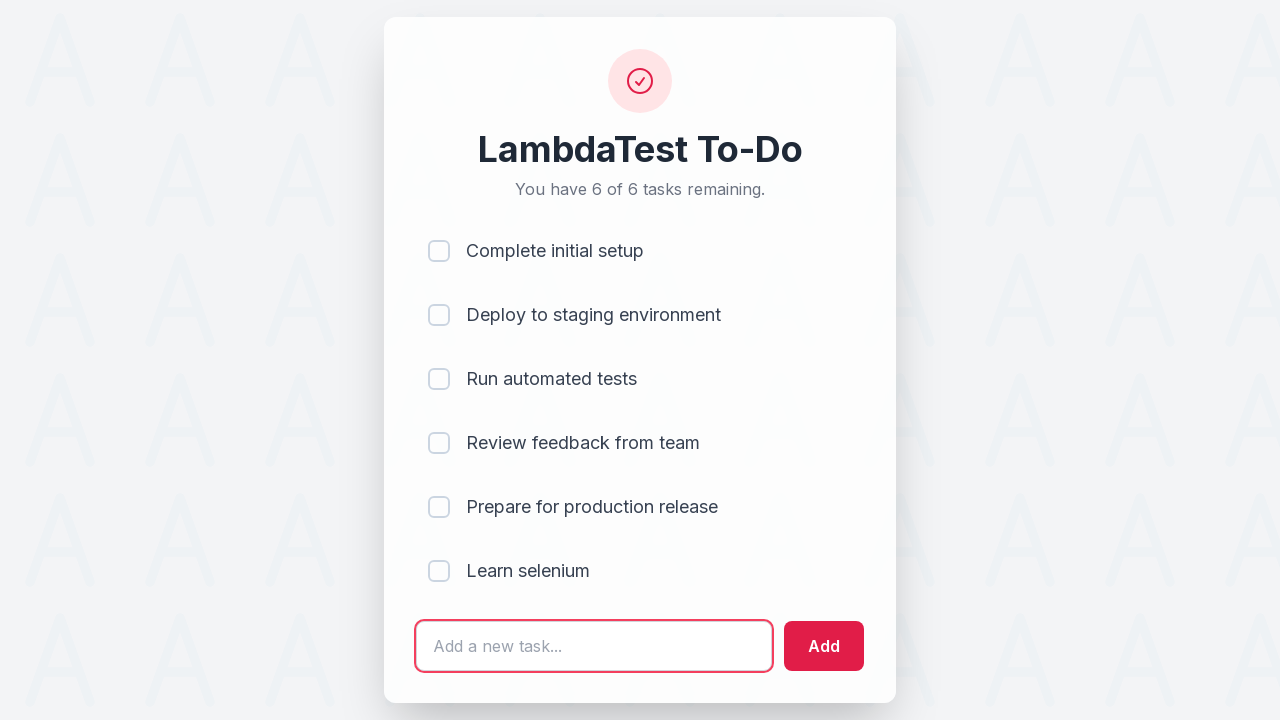

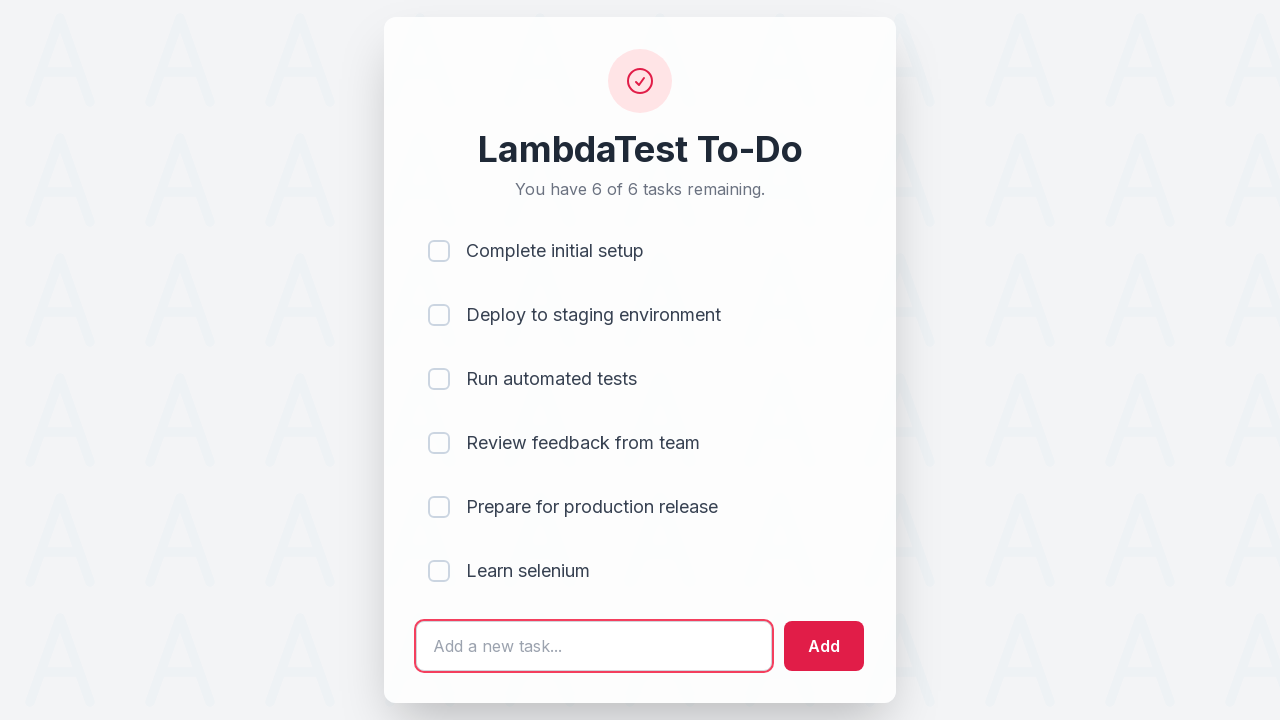